Navigates to NASA Worldview satellite imagery viewer with specific coordinates and layers, then interacts with UI elements to toggle the icon holder and hide the timeline.

Starting URL: https://worldview.earthdata.nasa.gov/?v=-140,-22,-104,22&l=Reference_Labels_15m(hidden),Reference_Features_15m(hidden),Coastlines_15m(hidden),AMSRU2_Total_Precipitable_Water_Night,AMSRU2_Total_Precipitable_Water_Day,AMSRE_Columnar_Water_Vapor_Day,AMSRU2_Columnar_Water_Vapor_Day,AMSRE_Columnar_Water_Vapor_Night,AMSRU2_Columnar_Water_Vapor_Night&lg=false&t=2019-12-29

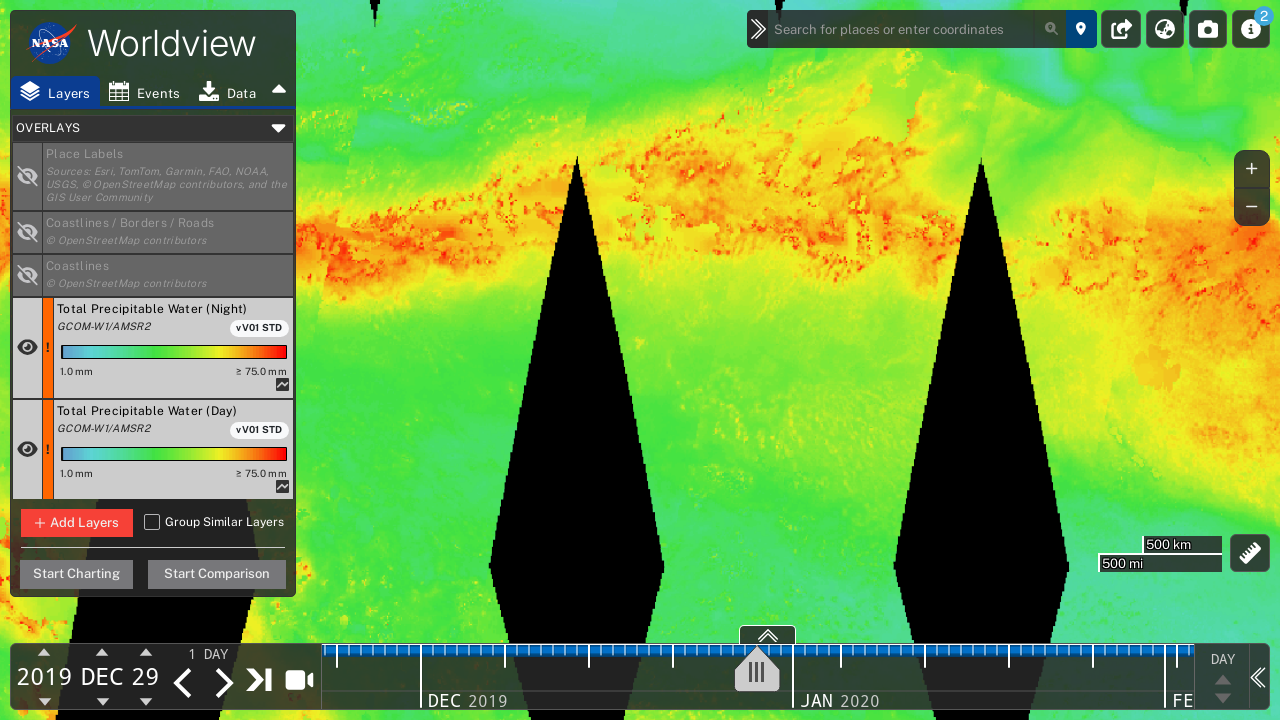

Waited for page to load completely (networkidle state)
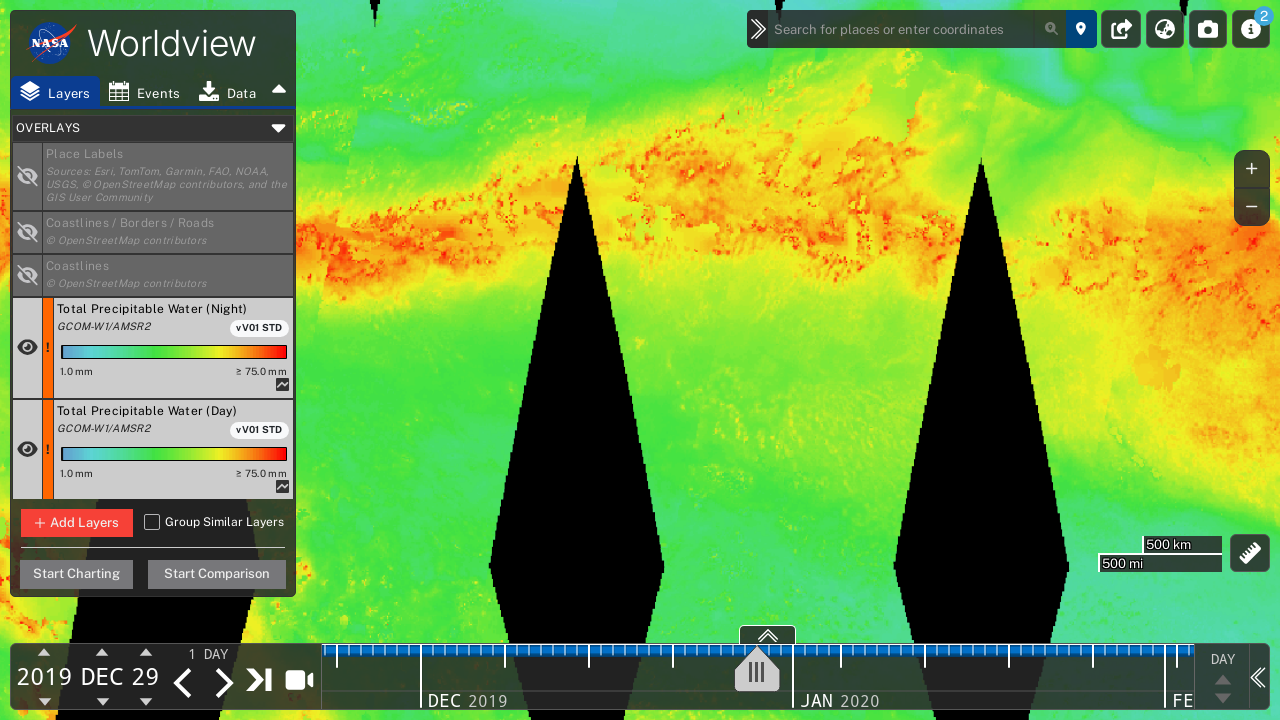

Toggle icon holder element became available
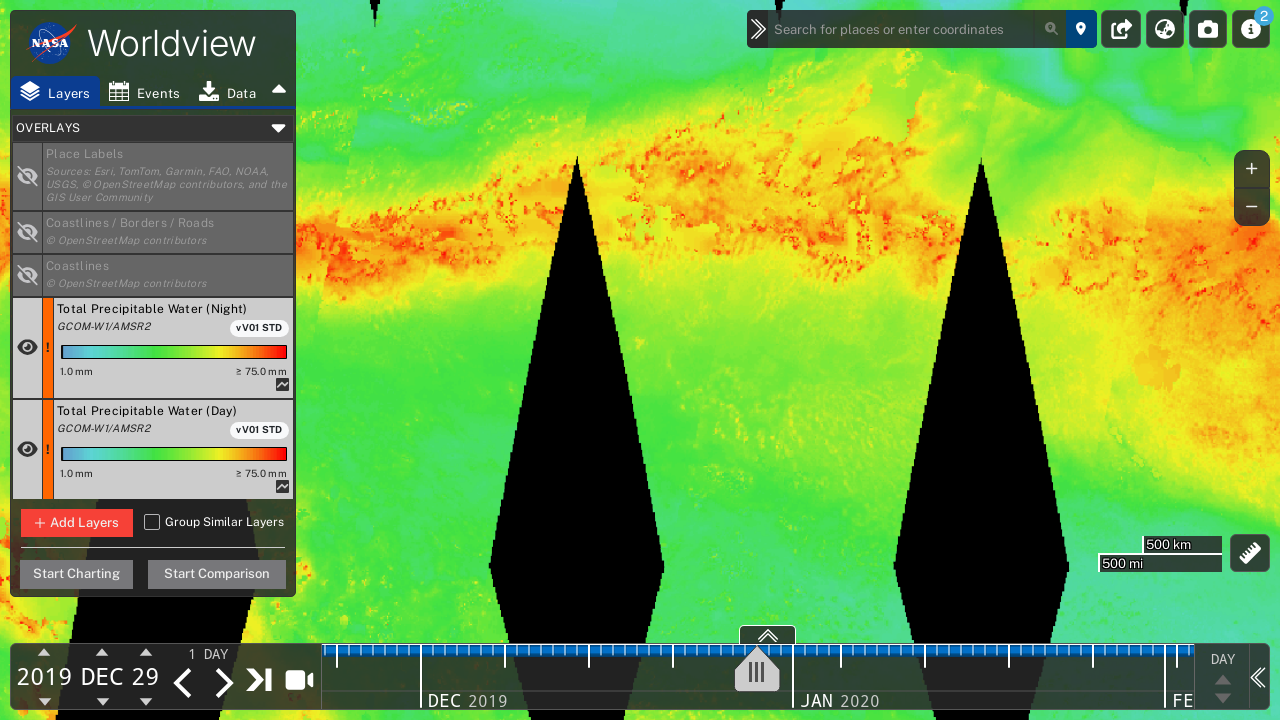

Clicked toggle icon holder to collapse UI elements at (279, 90) on #toggleIconHolder
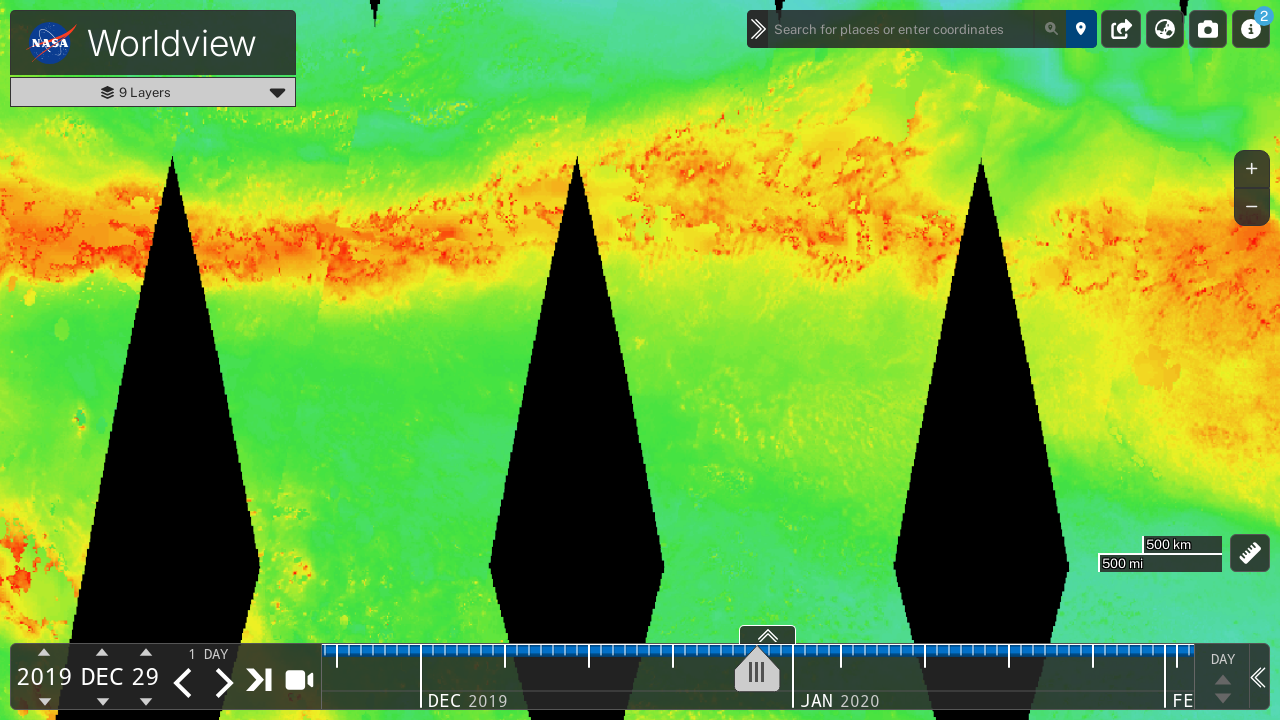

Timeline hide button became available
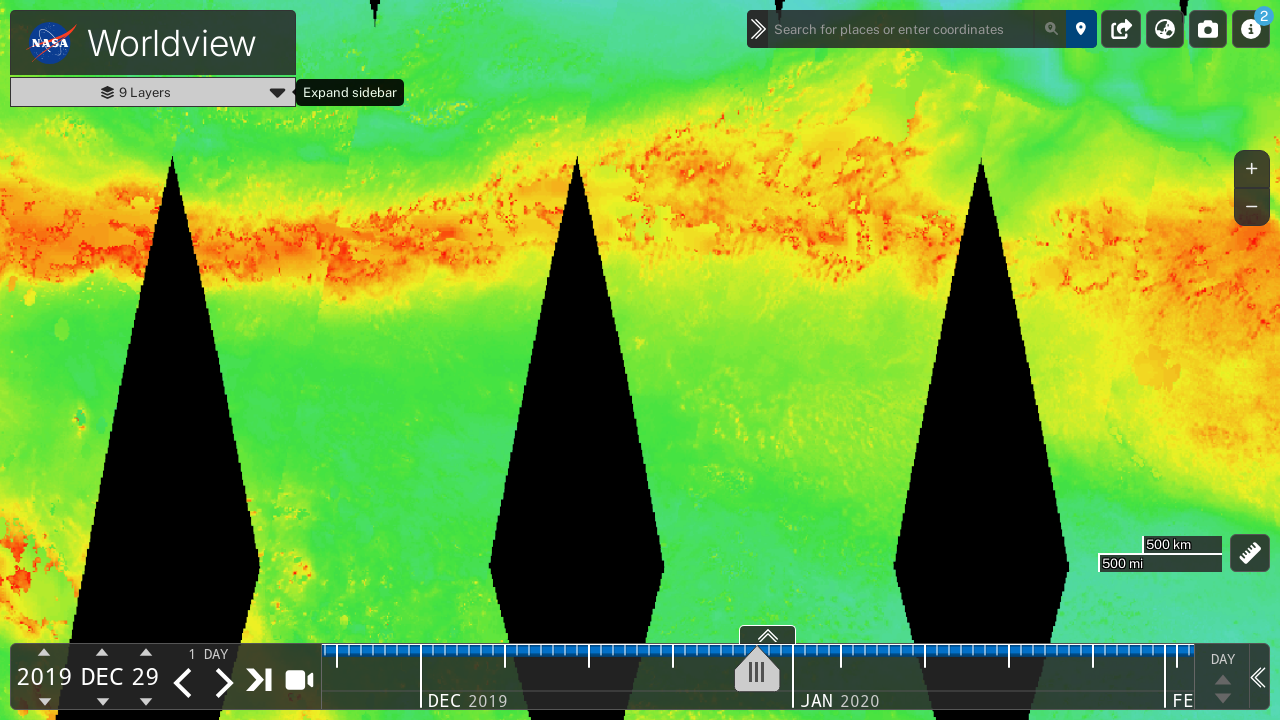

Clicked timeline hide button to conceal timeline at (1259, 676) on #timeline-hide
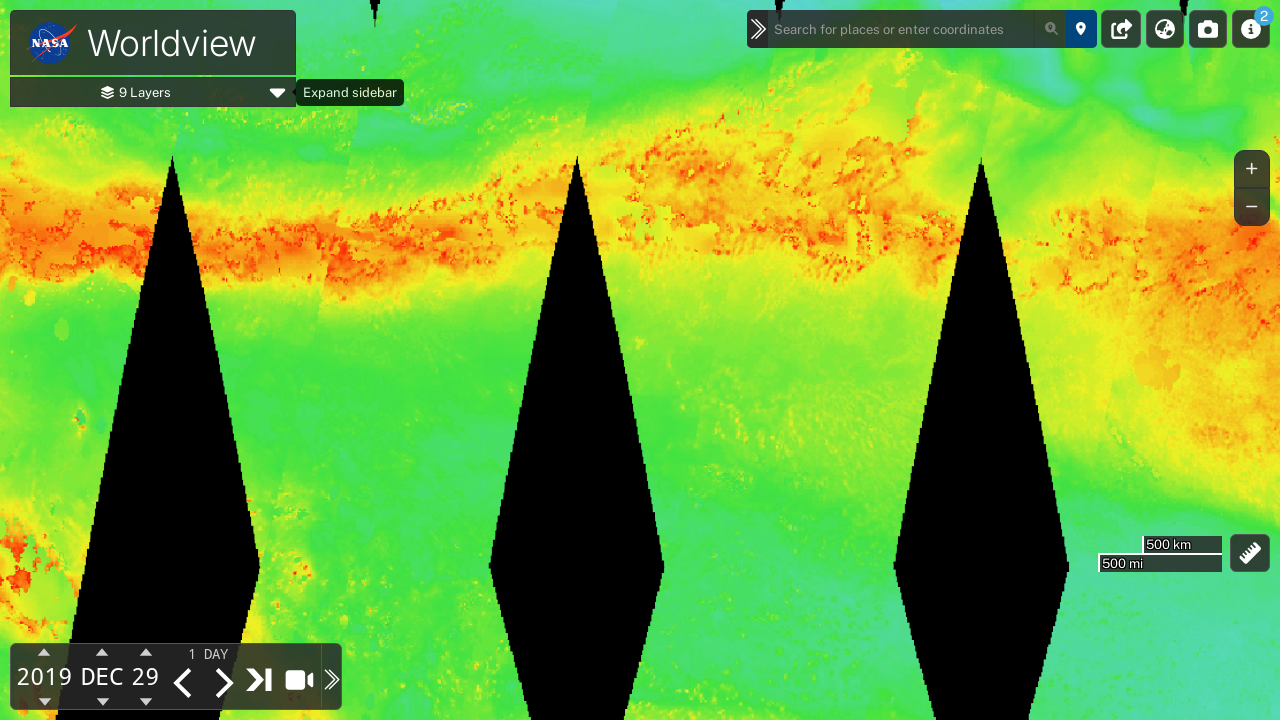

NASA Worldview map element is now visible with satellite imagery
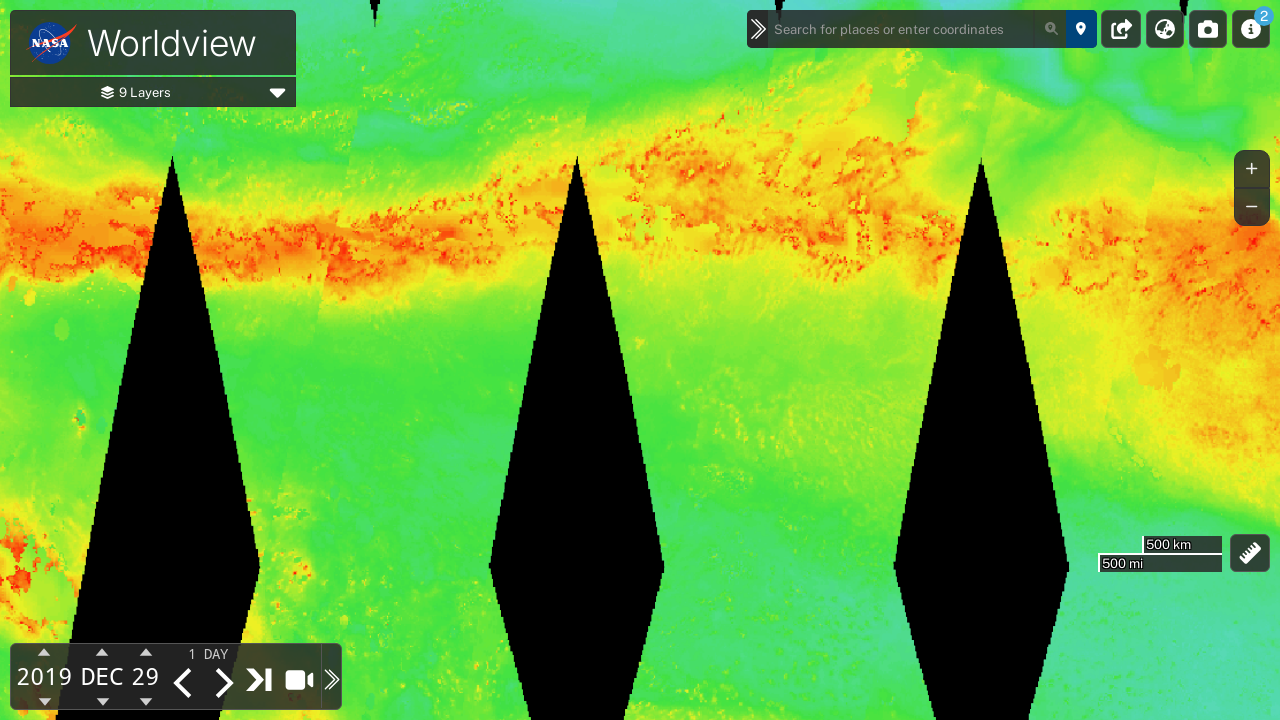

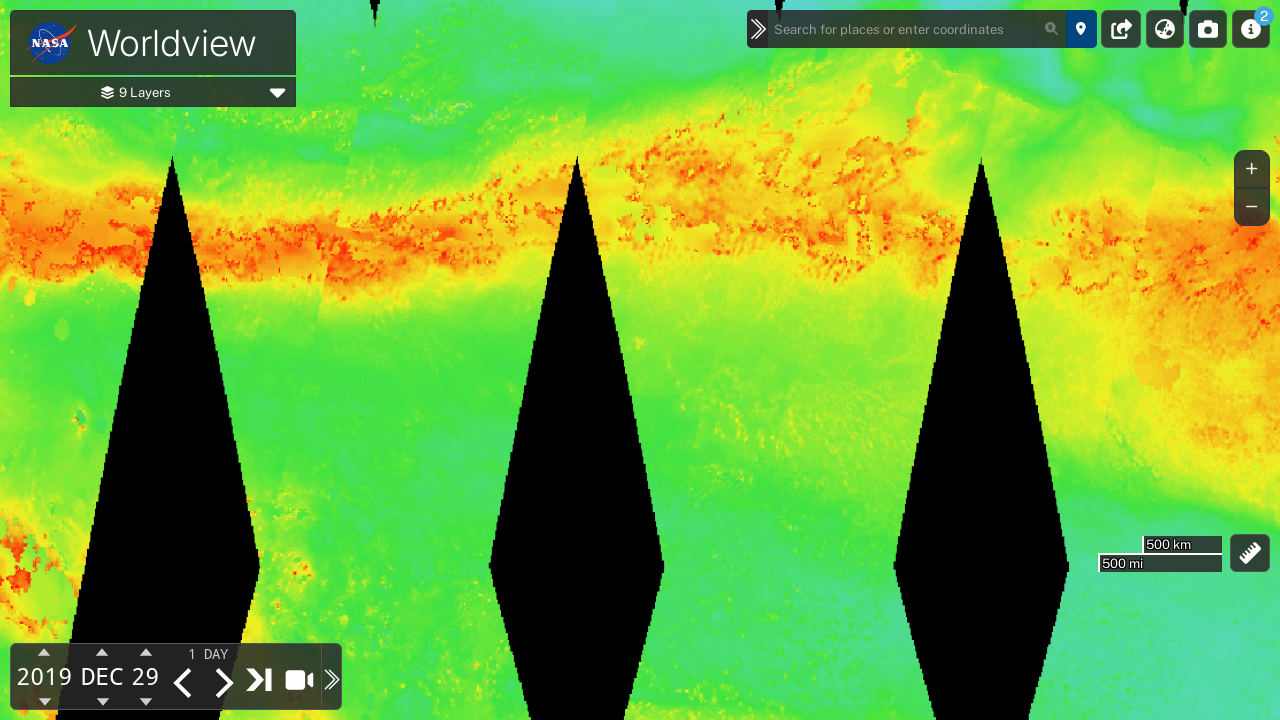